Tests the dynamic loading functionality by clicking a start button, waiting for content to load, and verifying the displayed text says "Hello World!"

Starting URL: http://the-internet.herokuapp.com/dynamic_loading/2

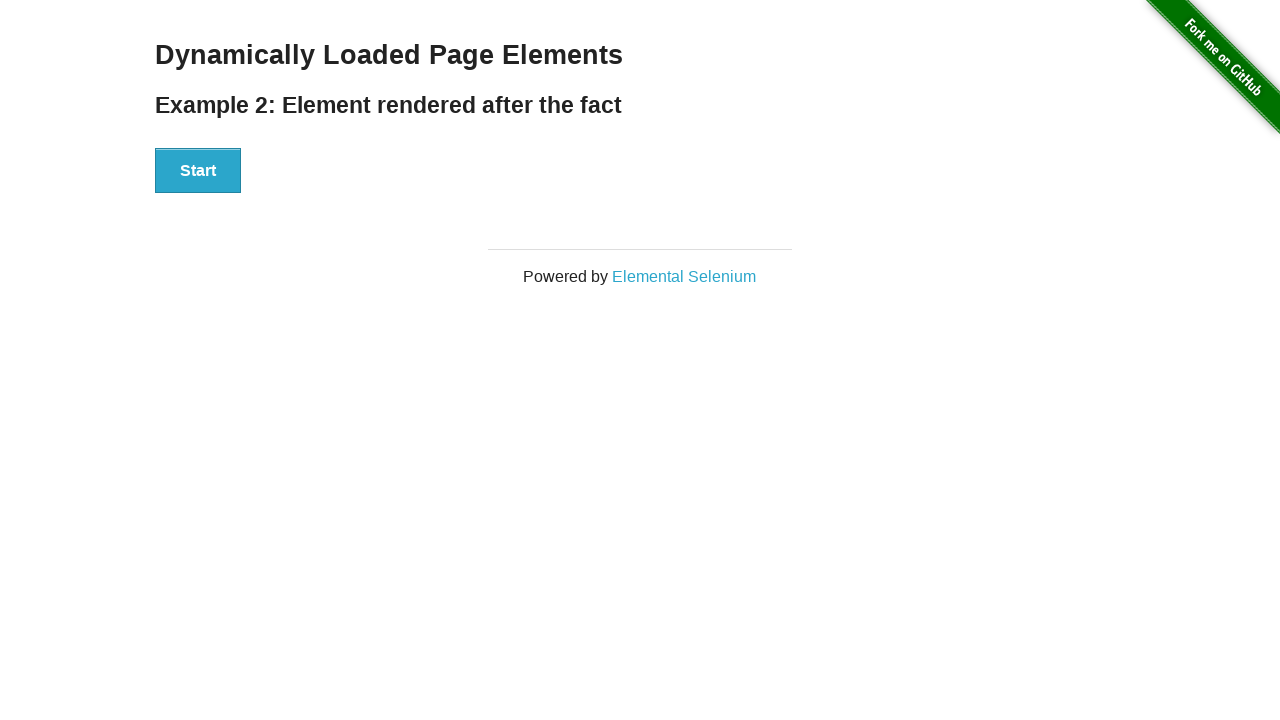

Clicked start button to trigger dynamic loading at (198, 171) on #start button
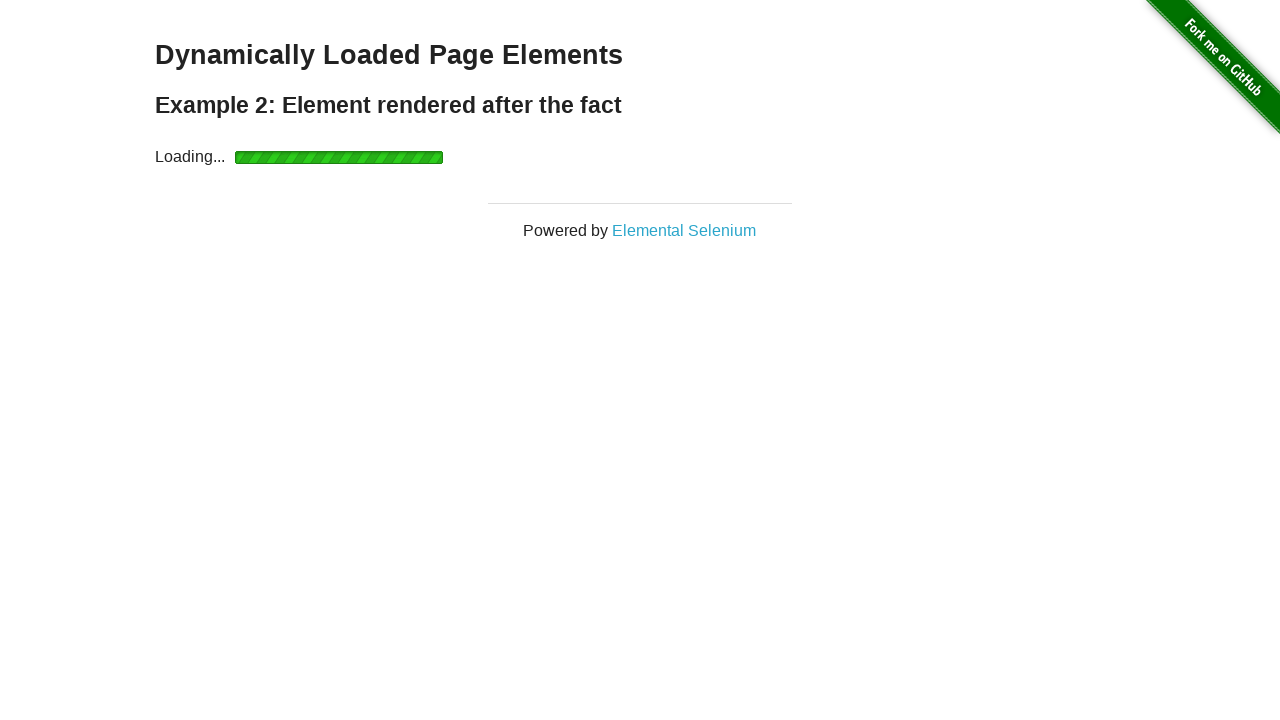

Dynamic content loaded and finish element became visible
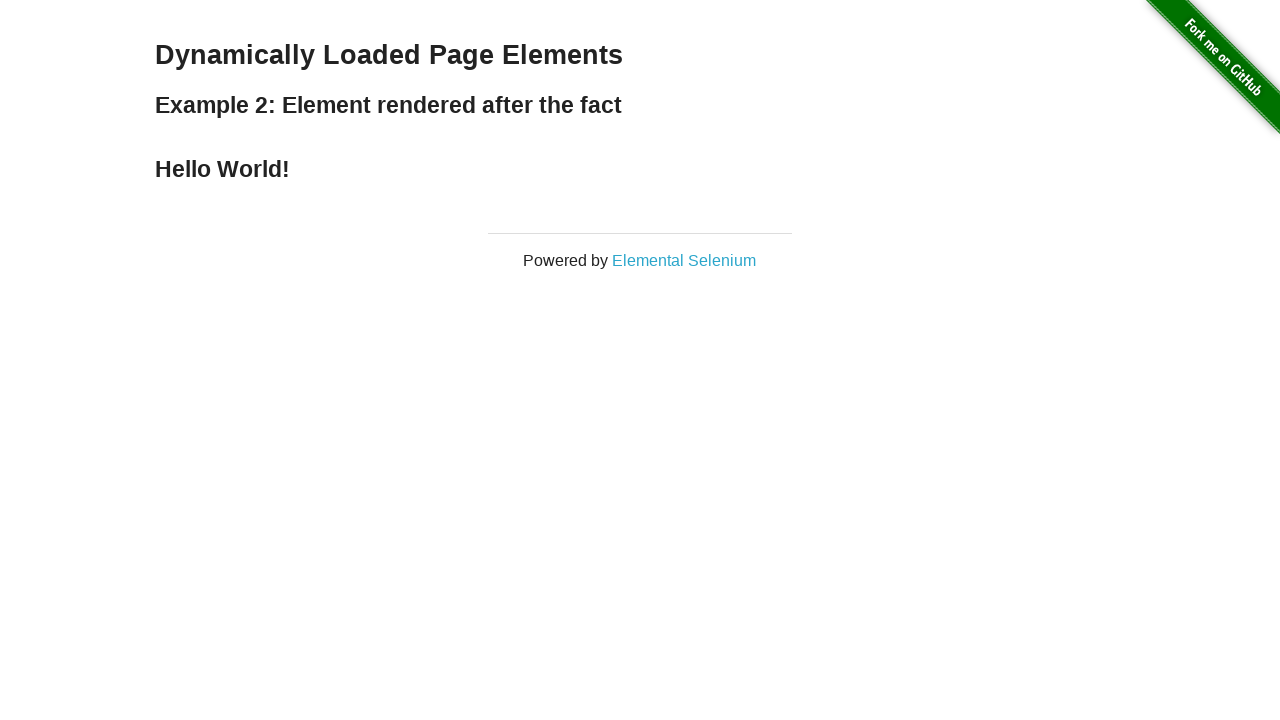

Retrieved text content from finish element
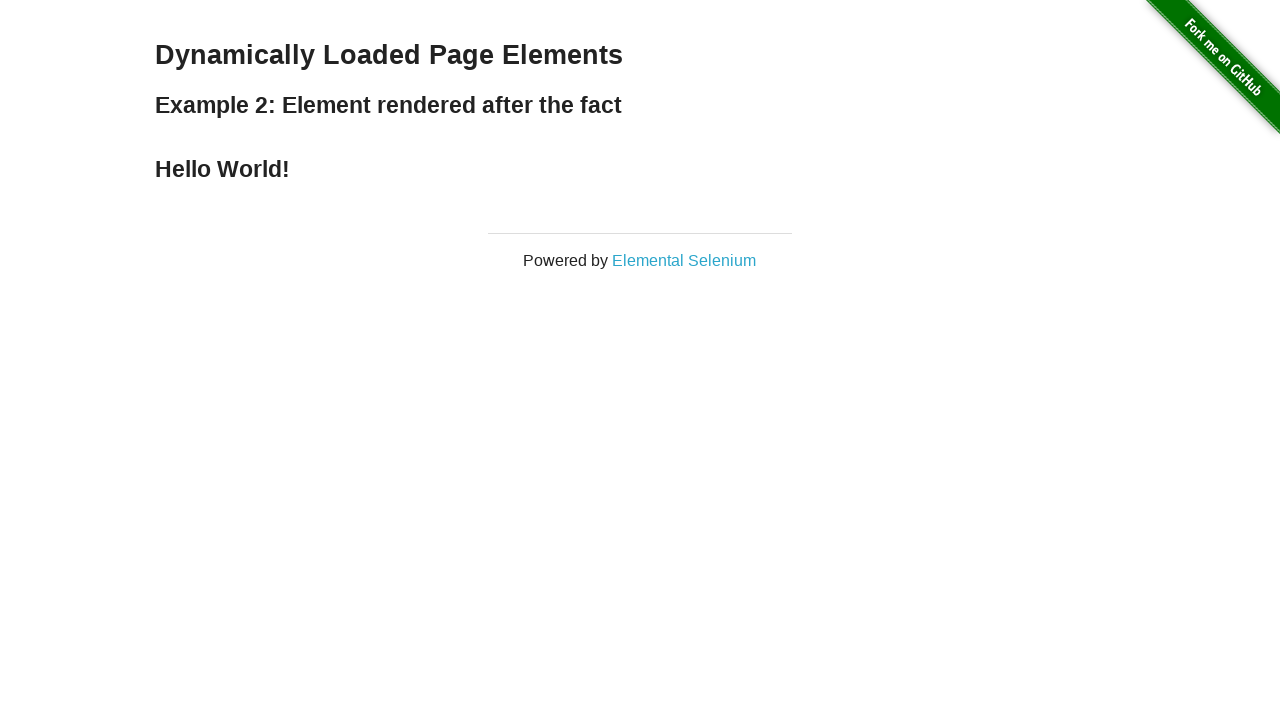

Verified displayed text is 'Hello World!' as expected
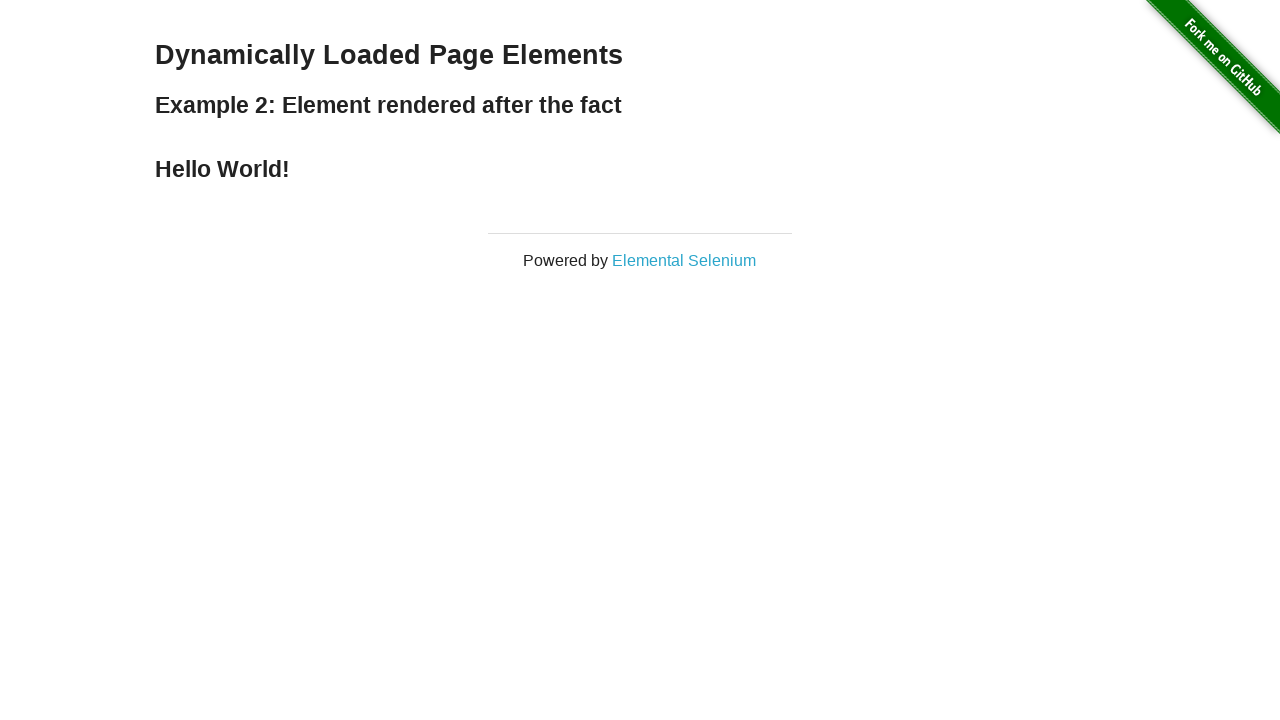

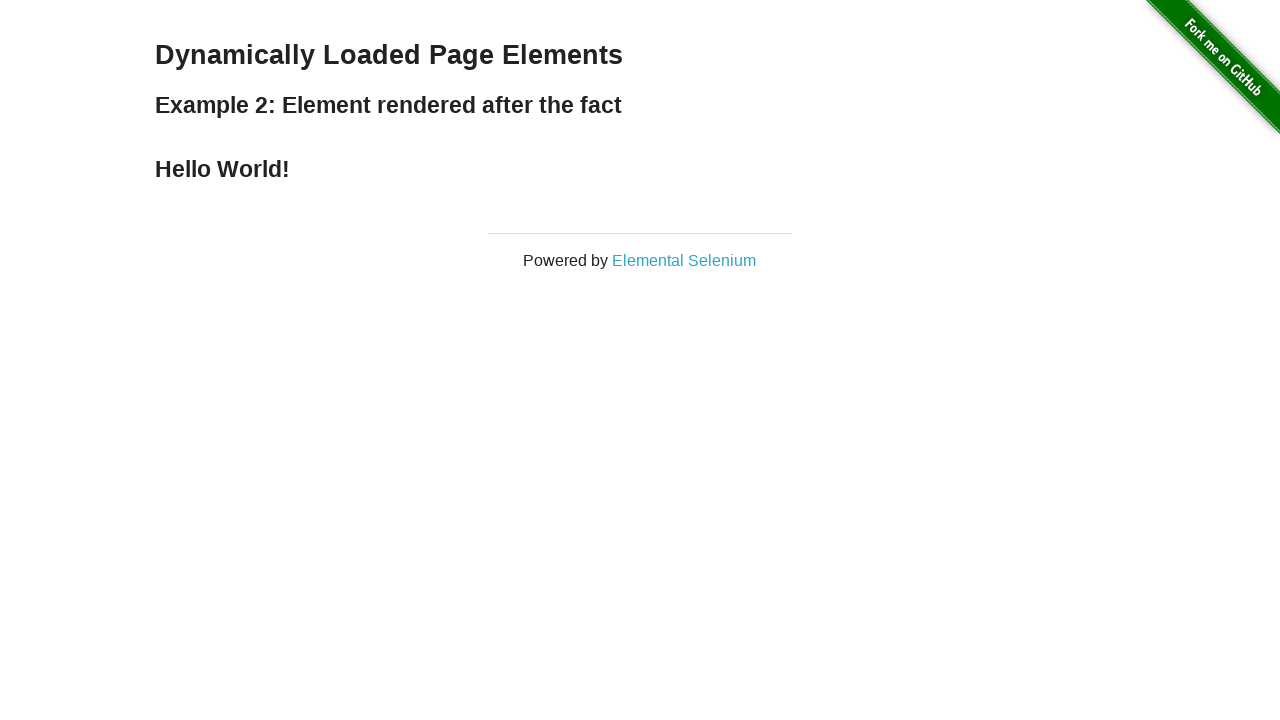